Tests clicking on a specific product from the shop page and verifying the product details are displayed

Starting URL: http://practice.automationtesting.in/

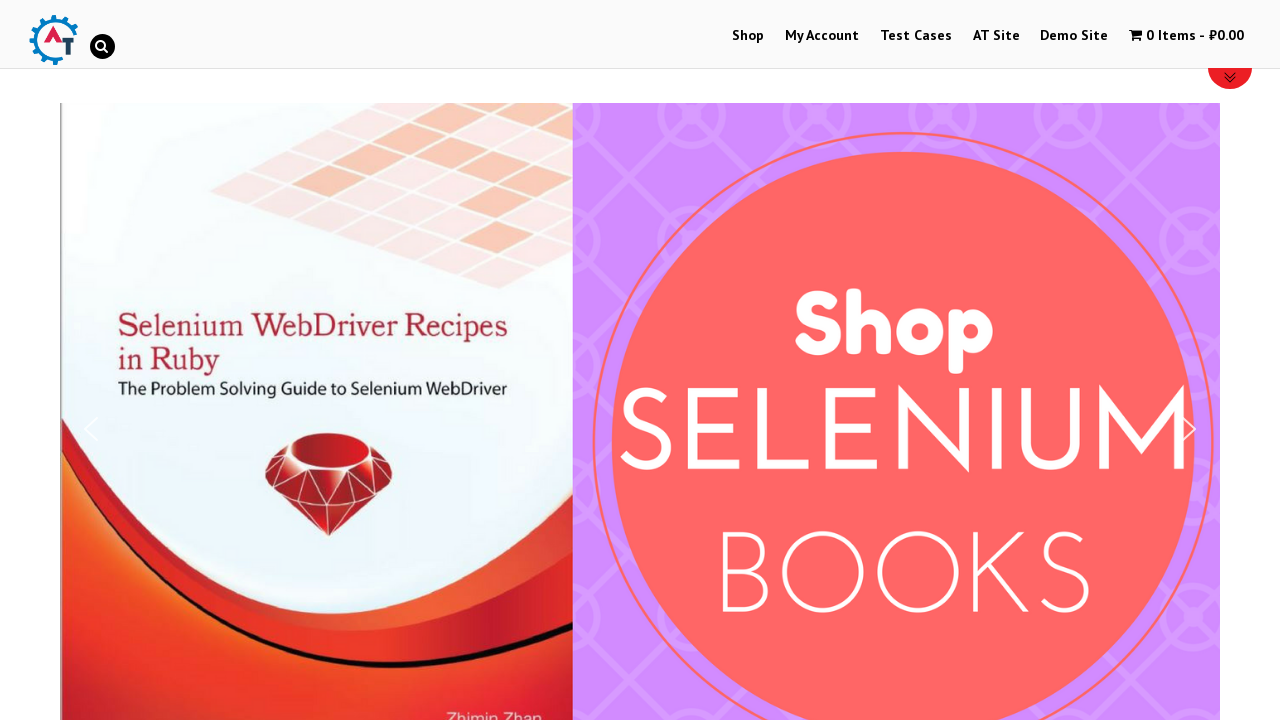

Clicked on Shop menu at (748, 36) on xpath=//li[@id='menu-item-40']/a
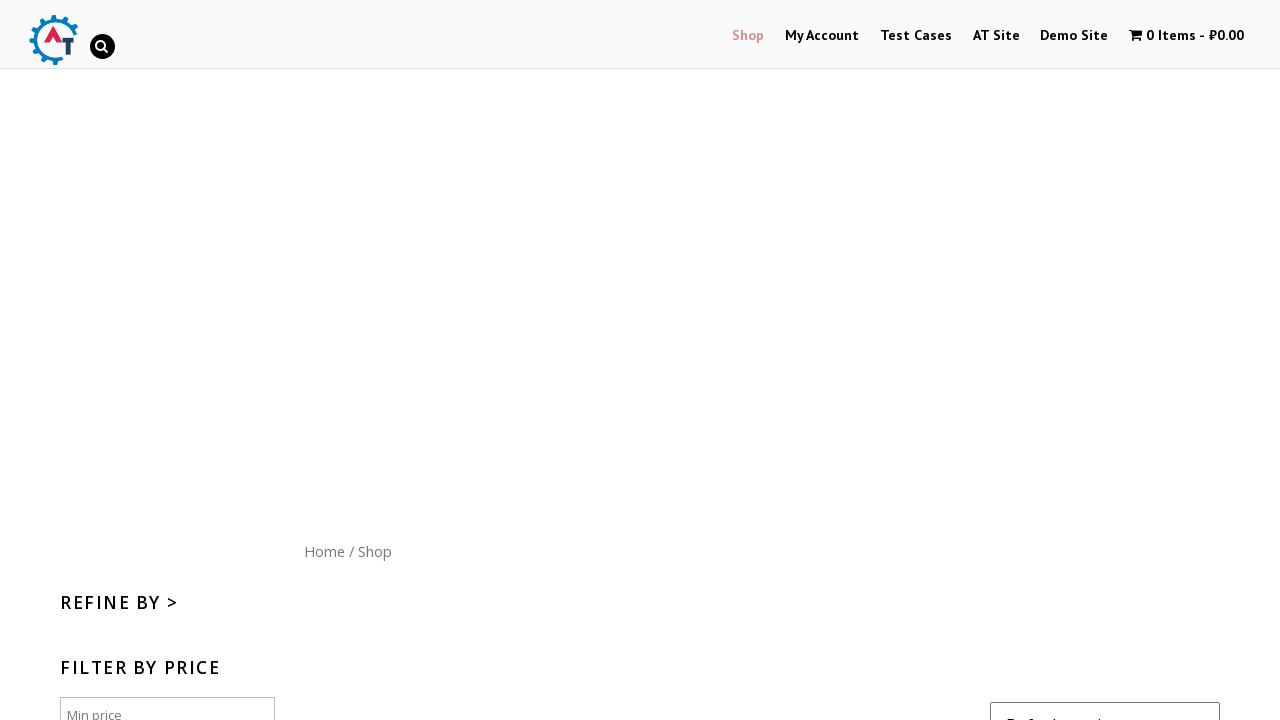

Products loaded on shop page
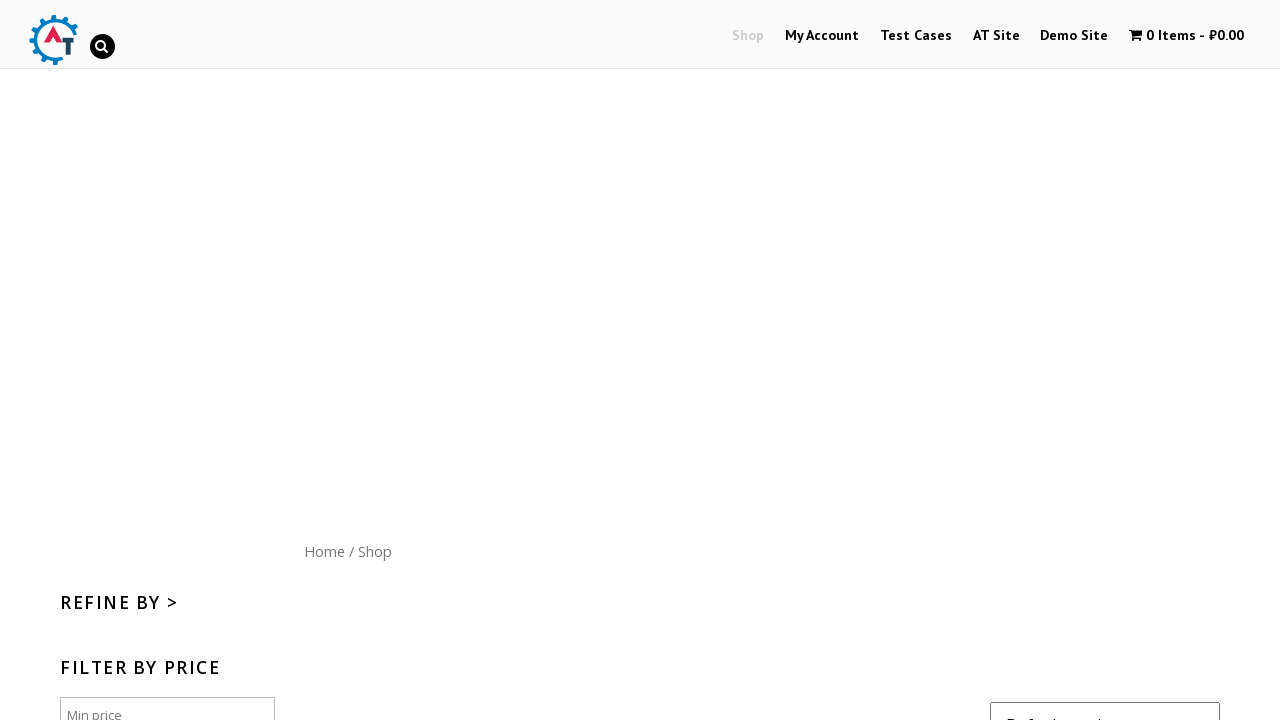

Clicked on the 4th product in the shop list at (1115, 361) on xpath=//*[@id='content']/ul/li[4]
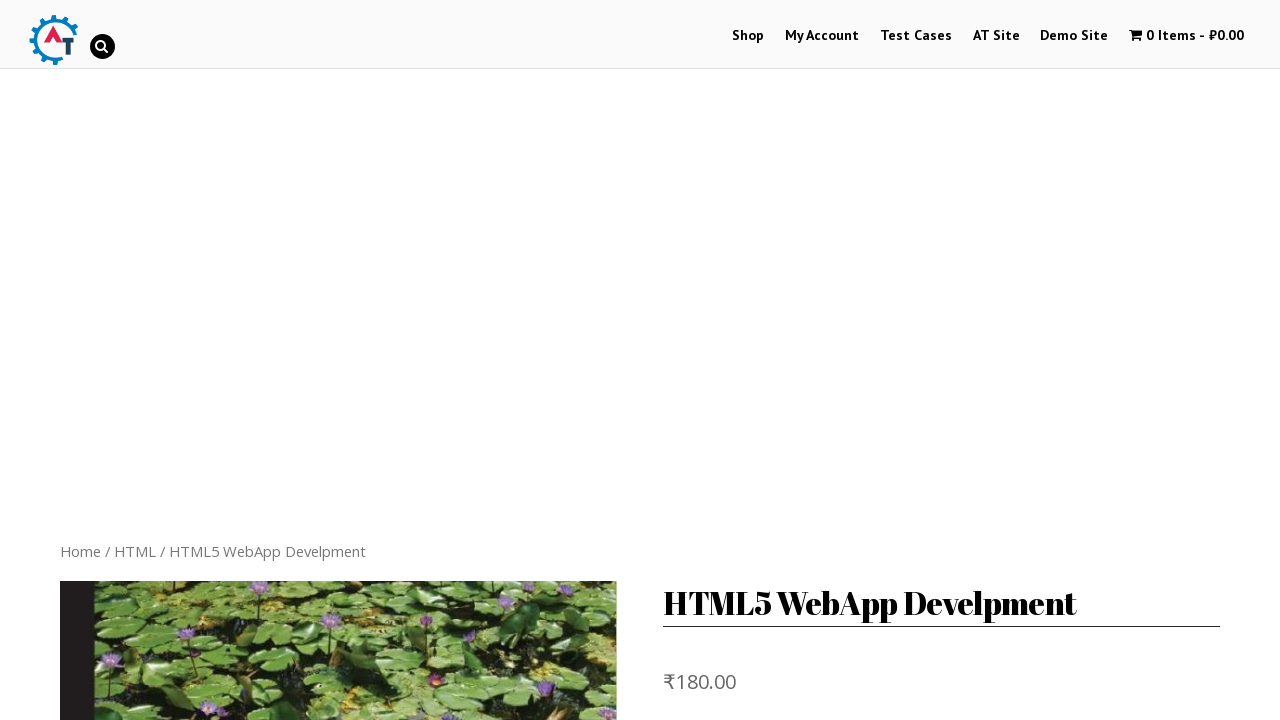

Product details page loaded and verified
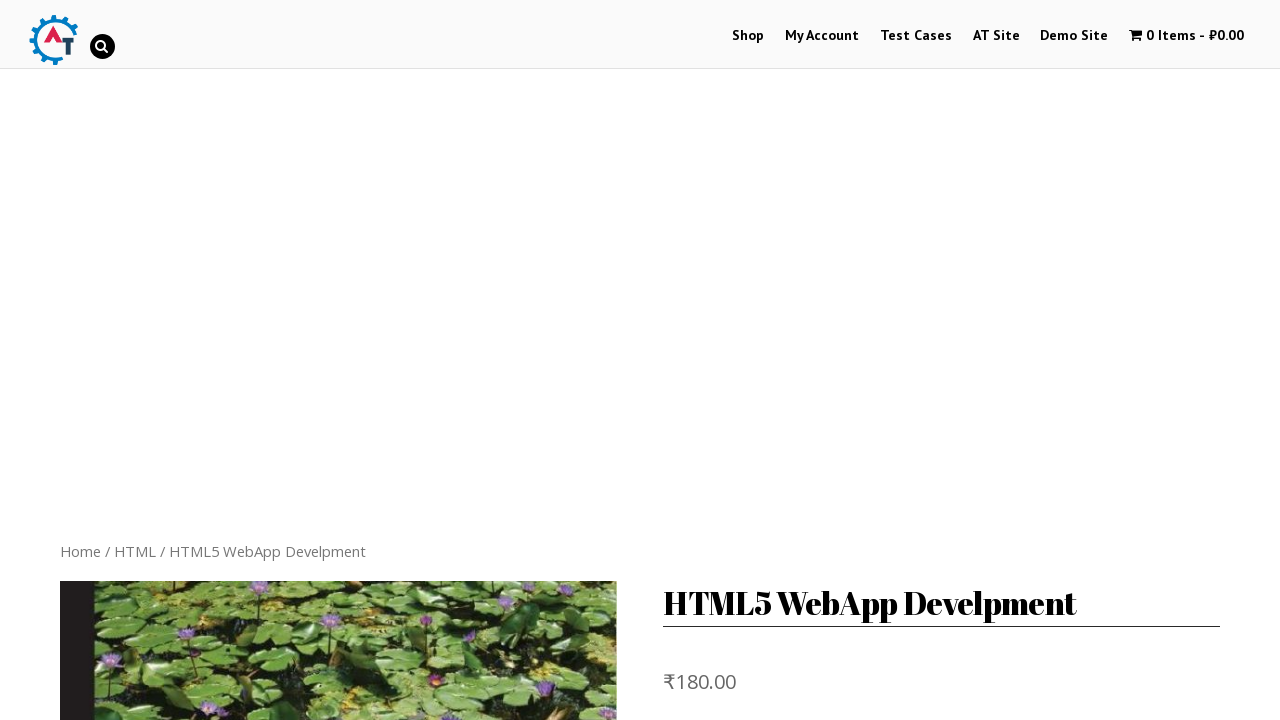

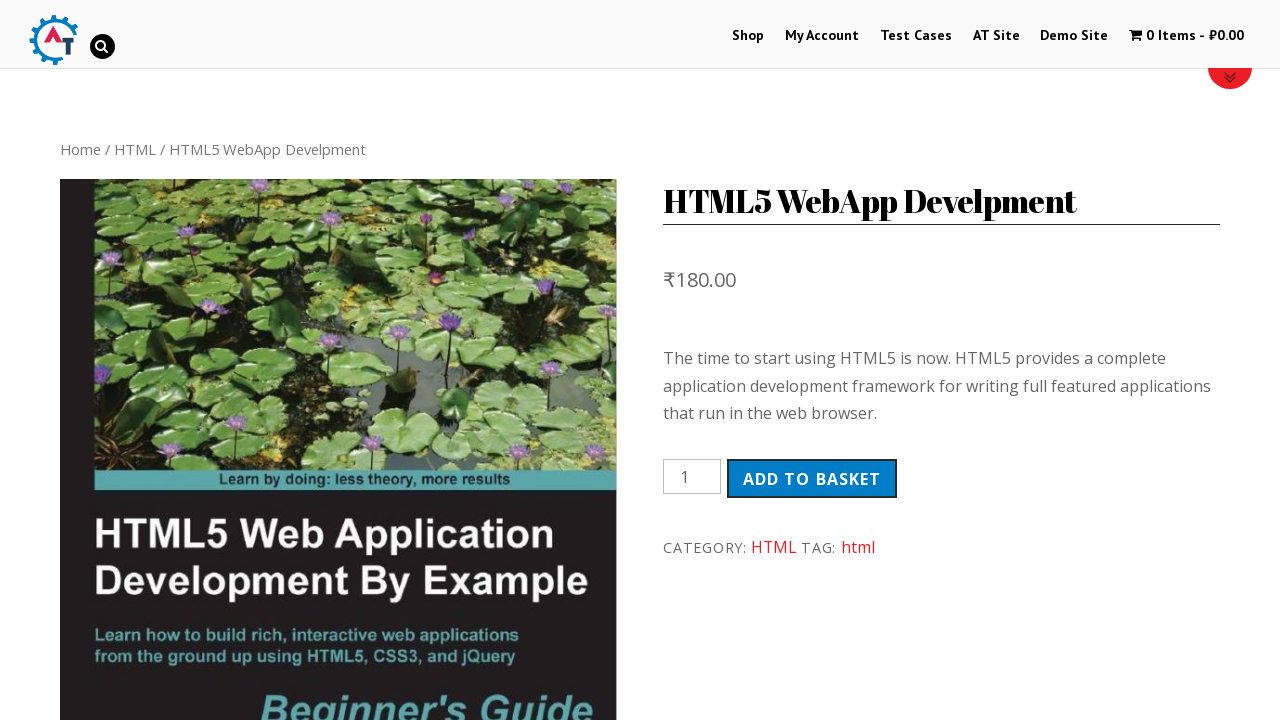